Tests that attempting to login with the locked_out_user account displays the appropriate locked out error message

Starting URL: https://www.saucedemo.com/

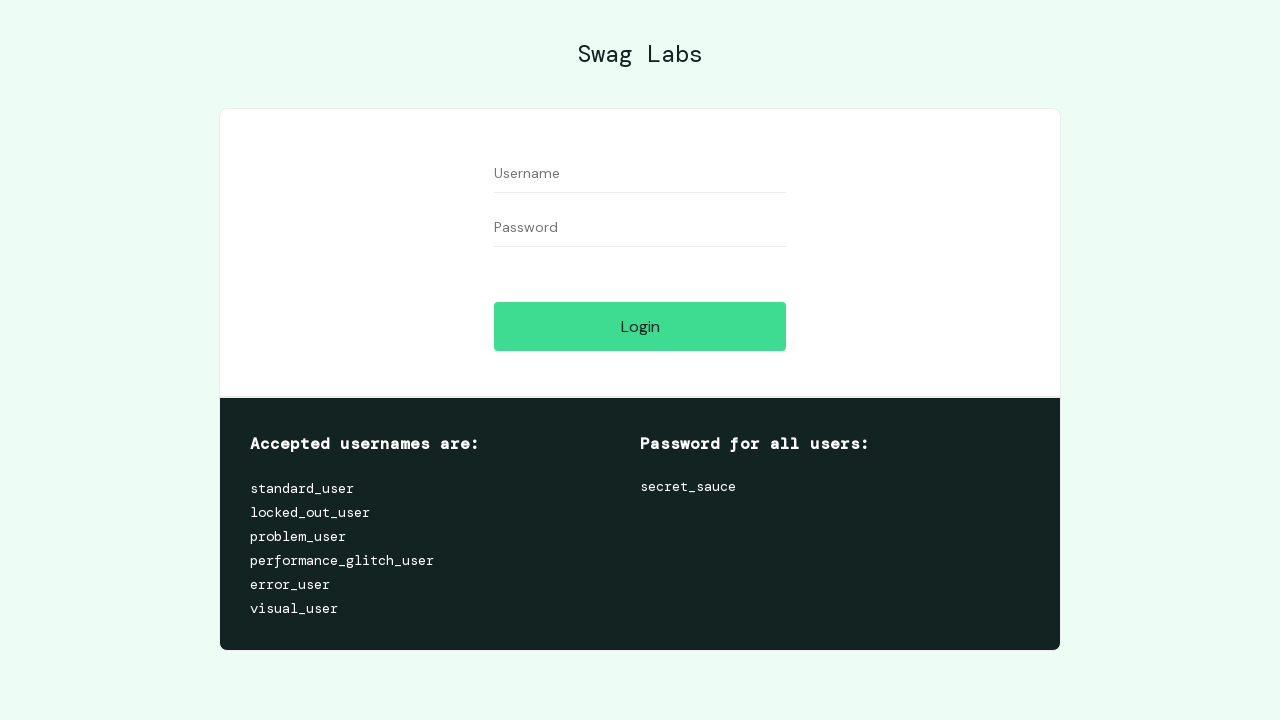

Entered locked_out_user username on #user-name
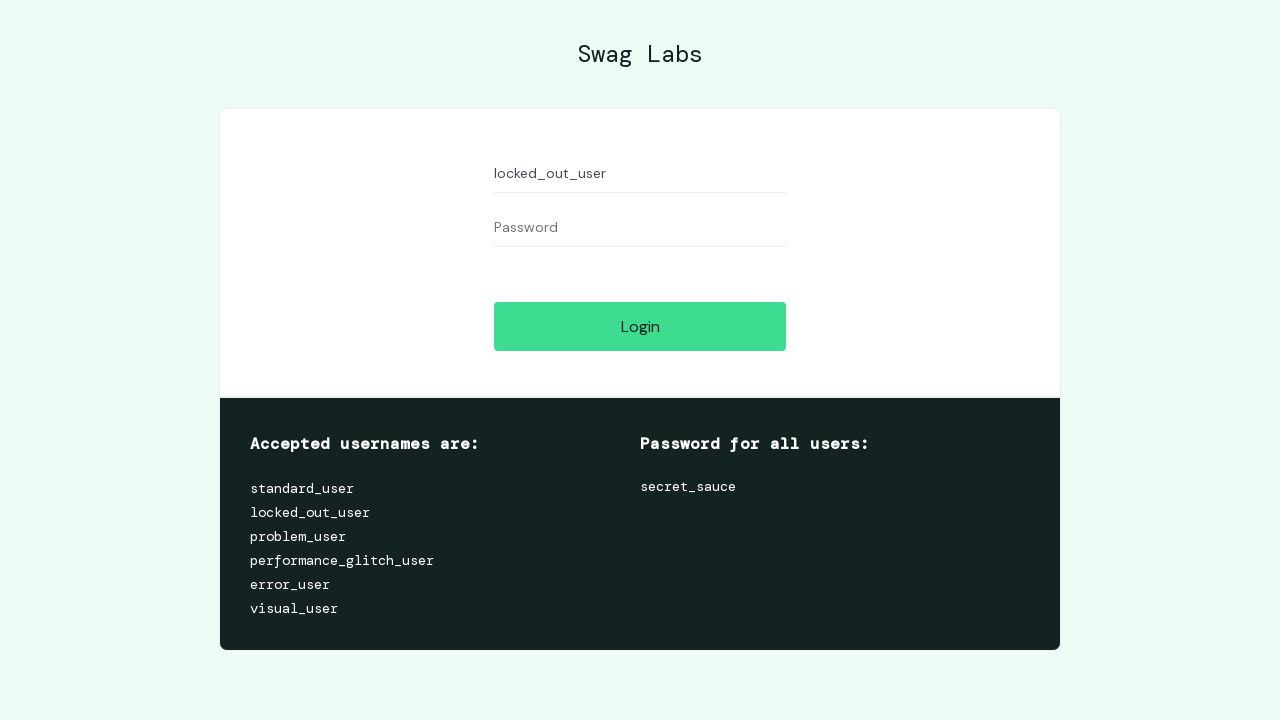

Entered password on #password
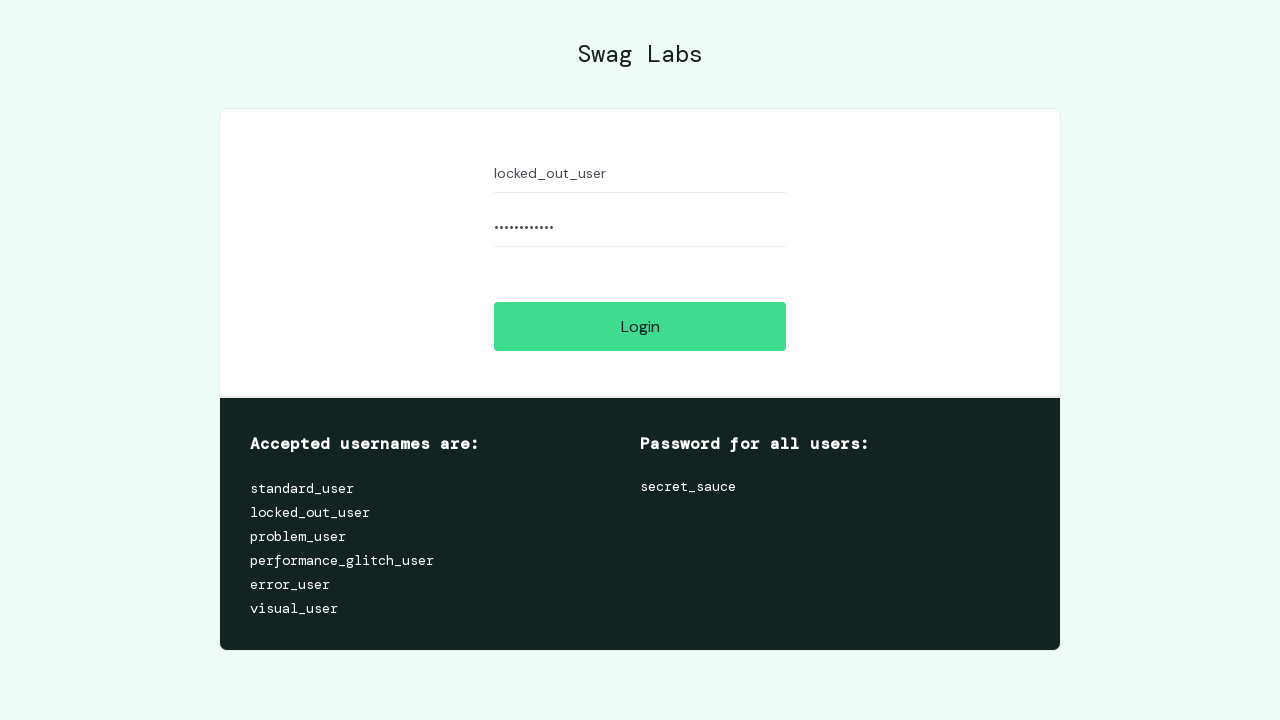

Clicked login button at (640, 326) on #login-button
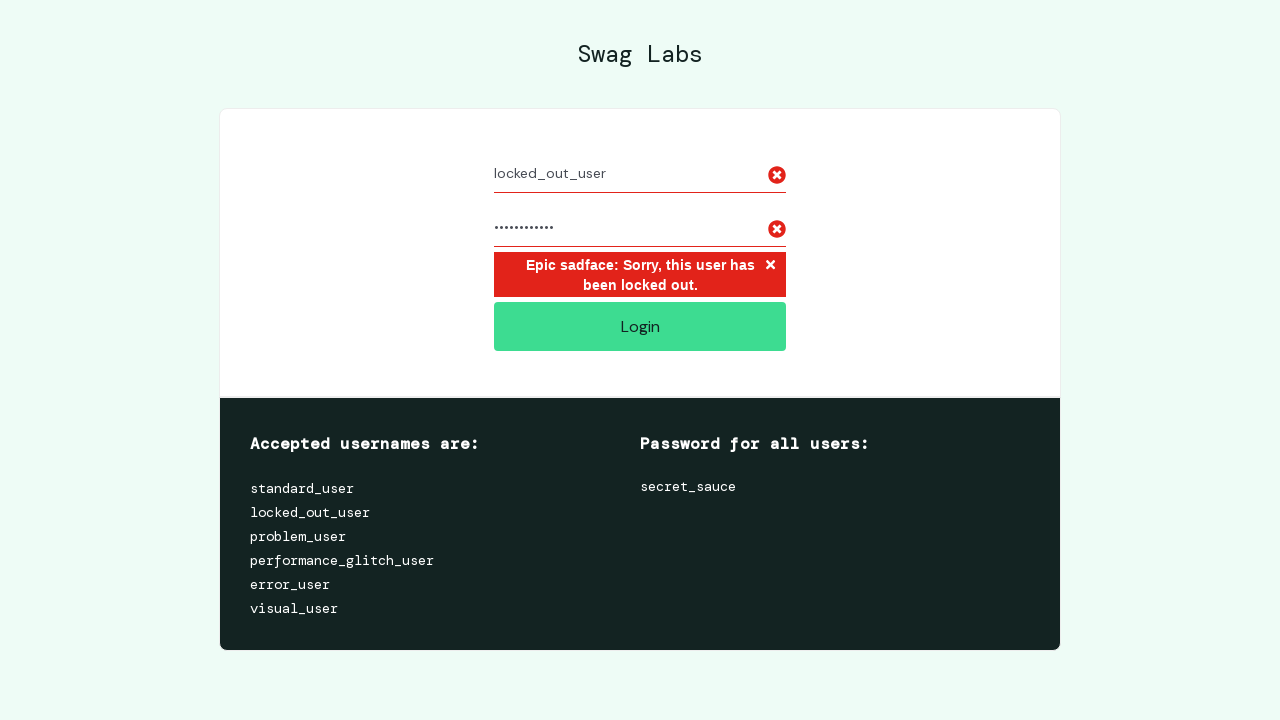

Locked out error message appeared
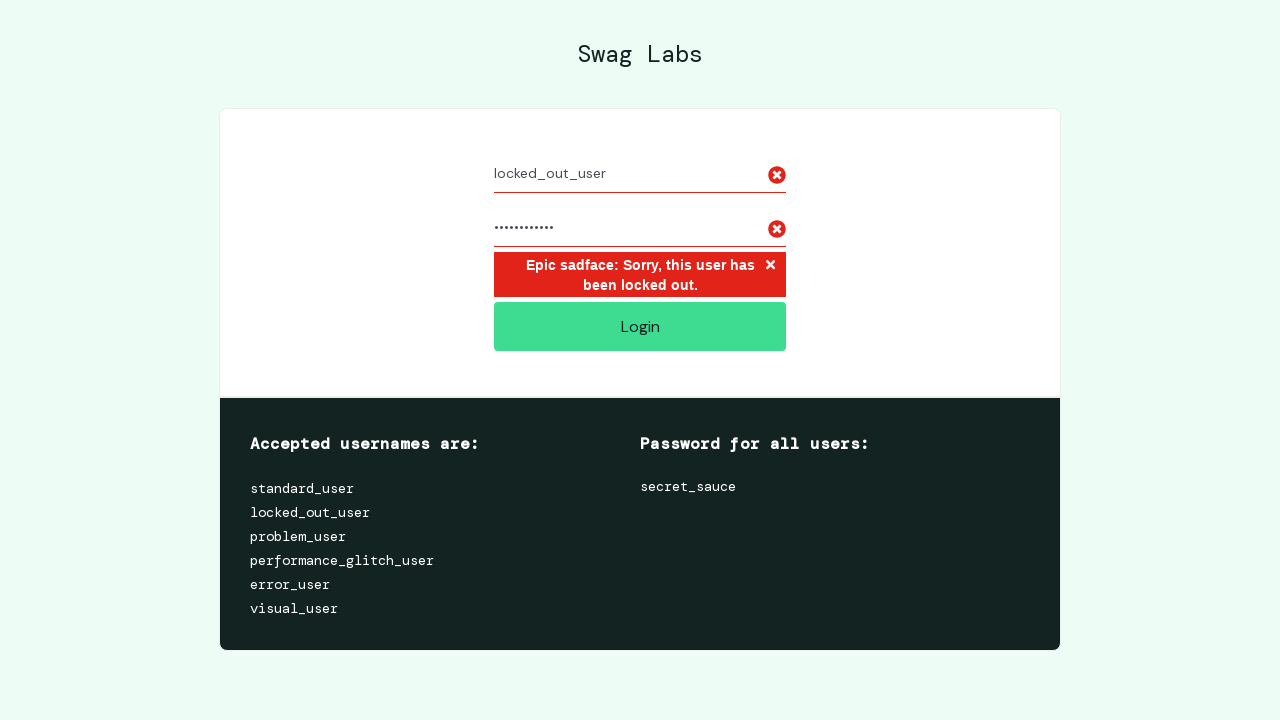

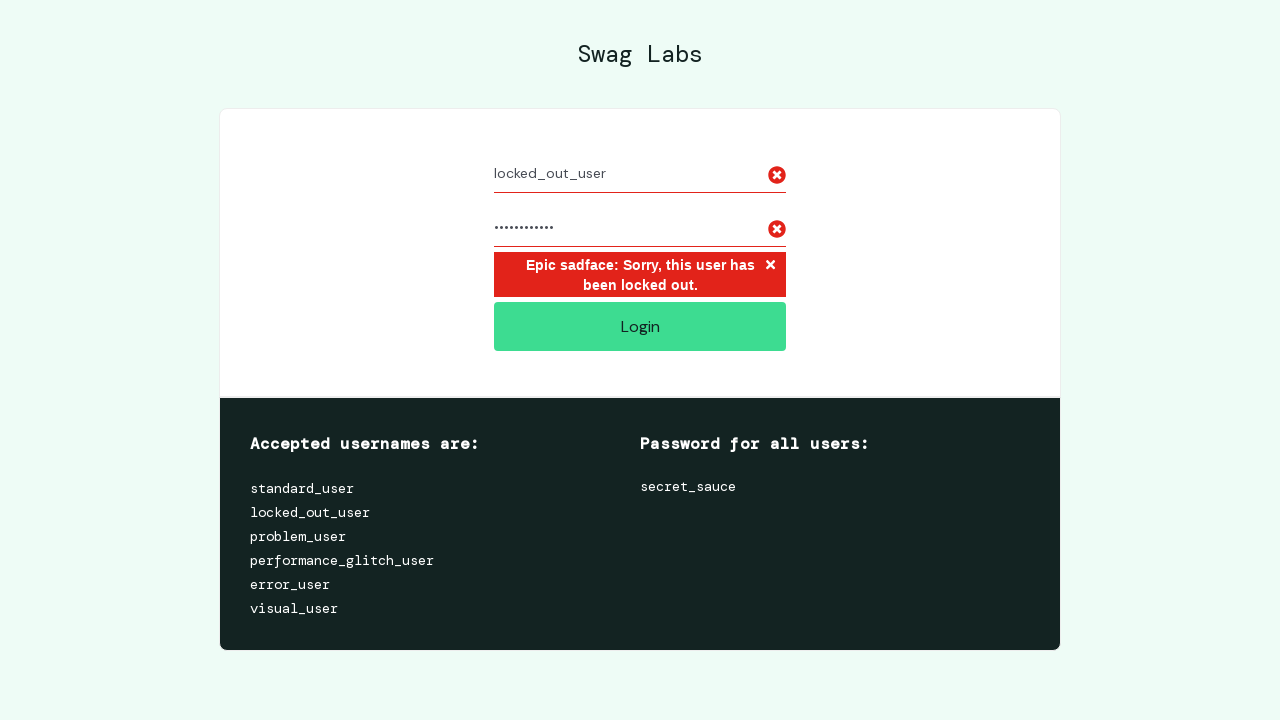